Fills out a comprehensive registration form including personal details, gender selection, hobbies checkboxes, skills dropdown, country selection via search box, date of birth, and password fields, then verifies all field values.

Starting URL: https://demo.automationtesting.in/Register.html

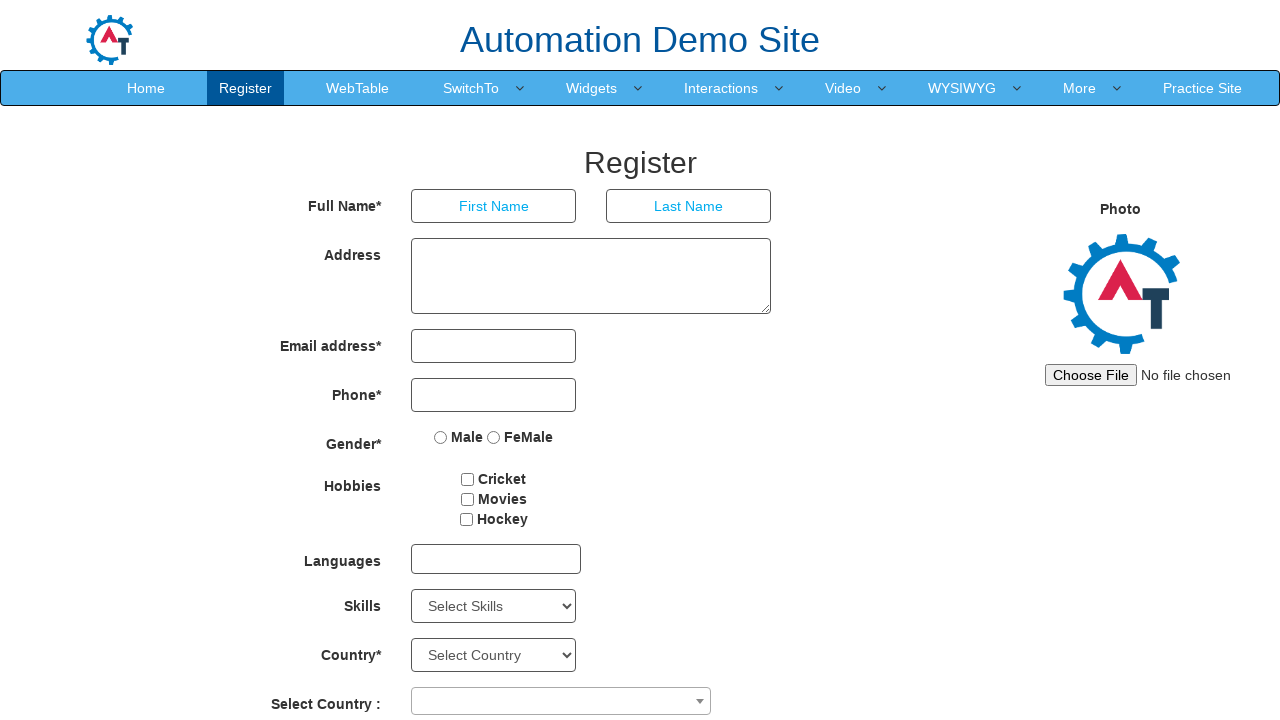

Filled First Name field with 'albo' on [placeholder='First Name']
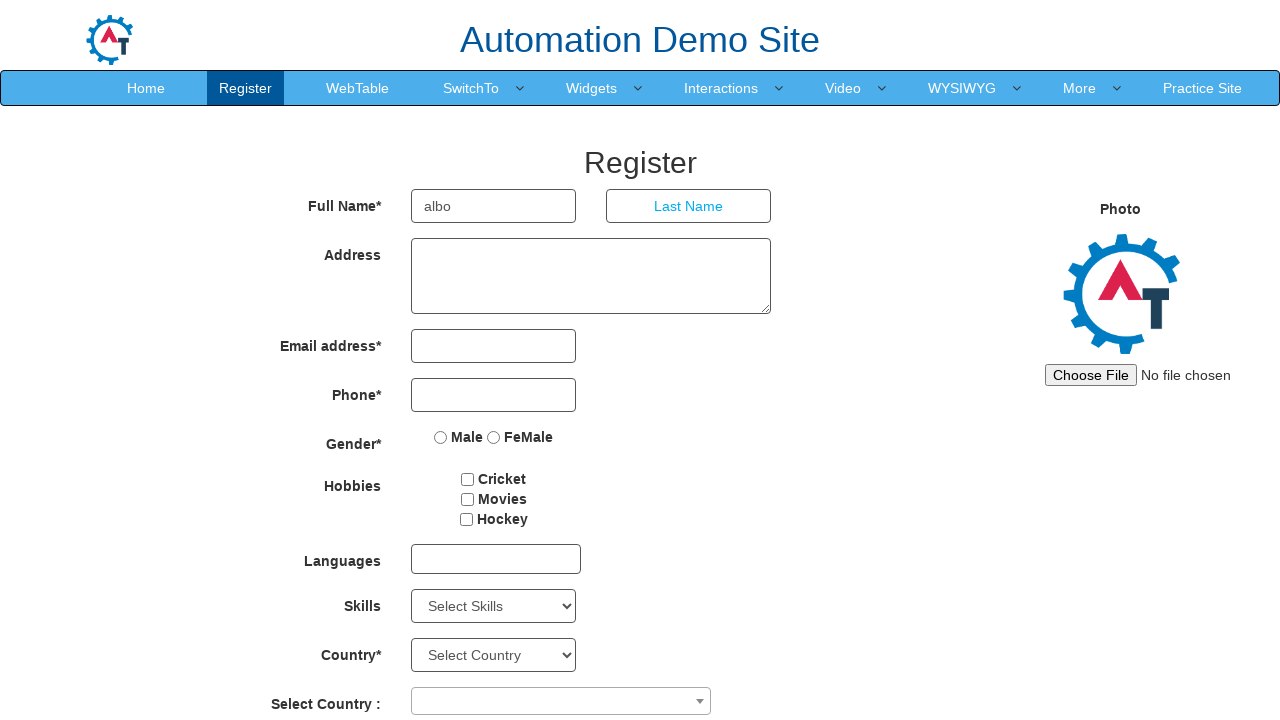

Filled Last Name field with 'tweety' on [placeholder='Last Name']
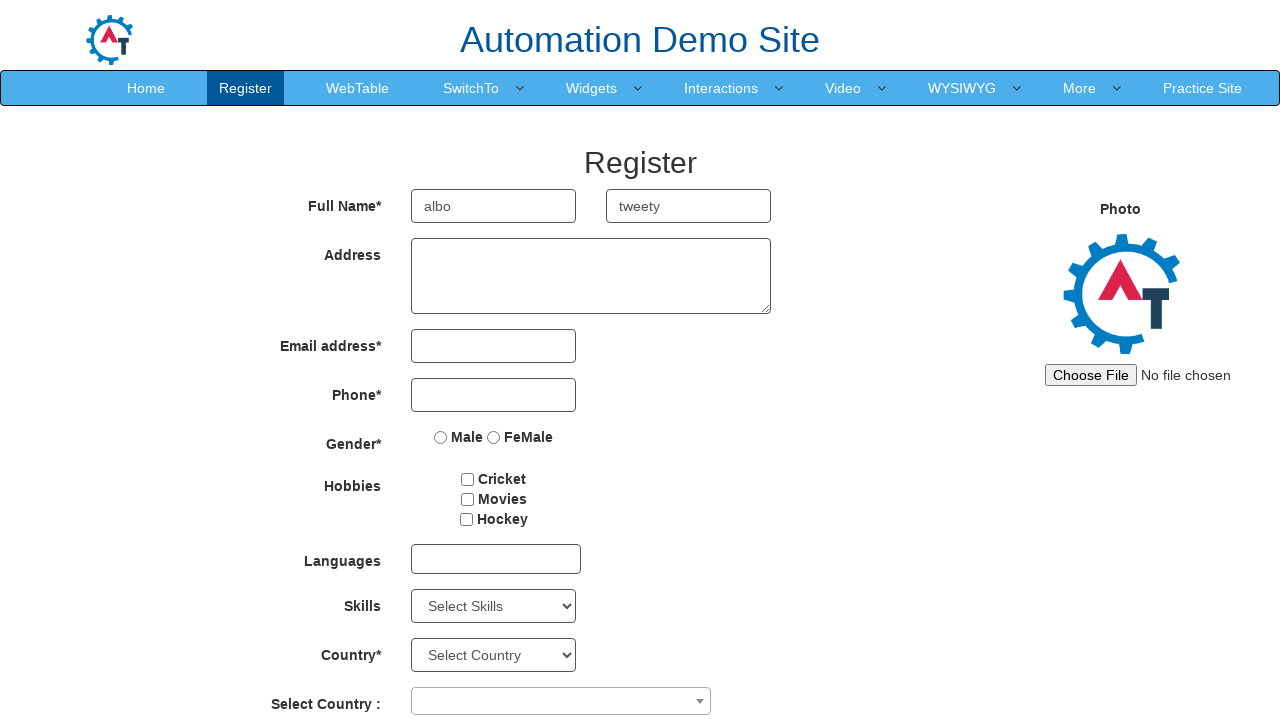

Filled address textarea with 'Shri Henjeru Siddeshwara Nilaya' on textarea[class*='form-control']
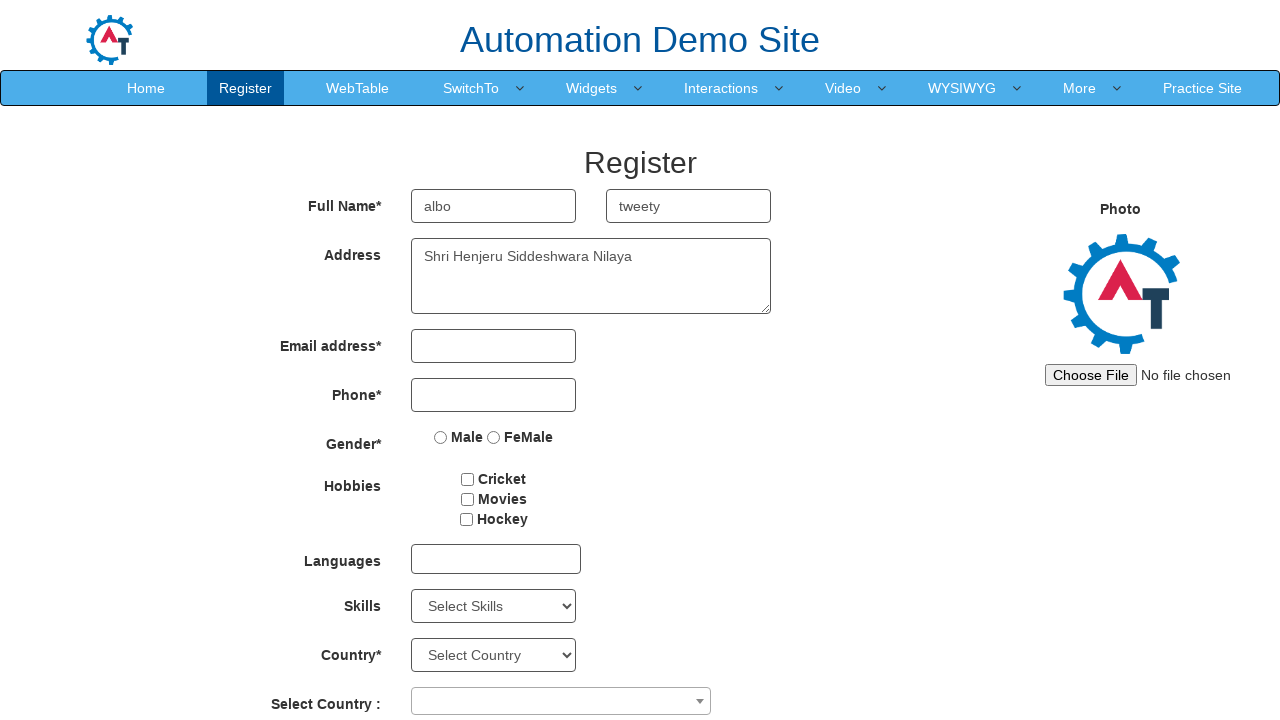

Filled email field with 'albodreams@gmail.com' on input[type='email']
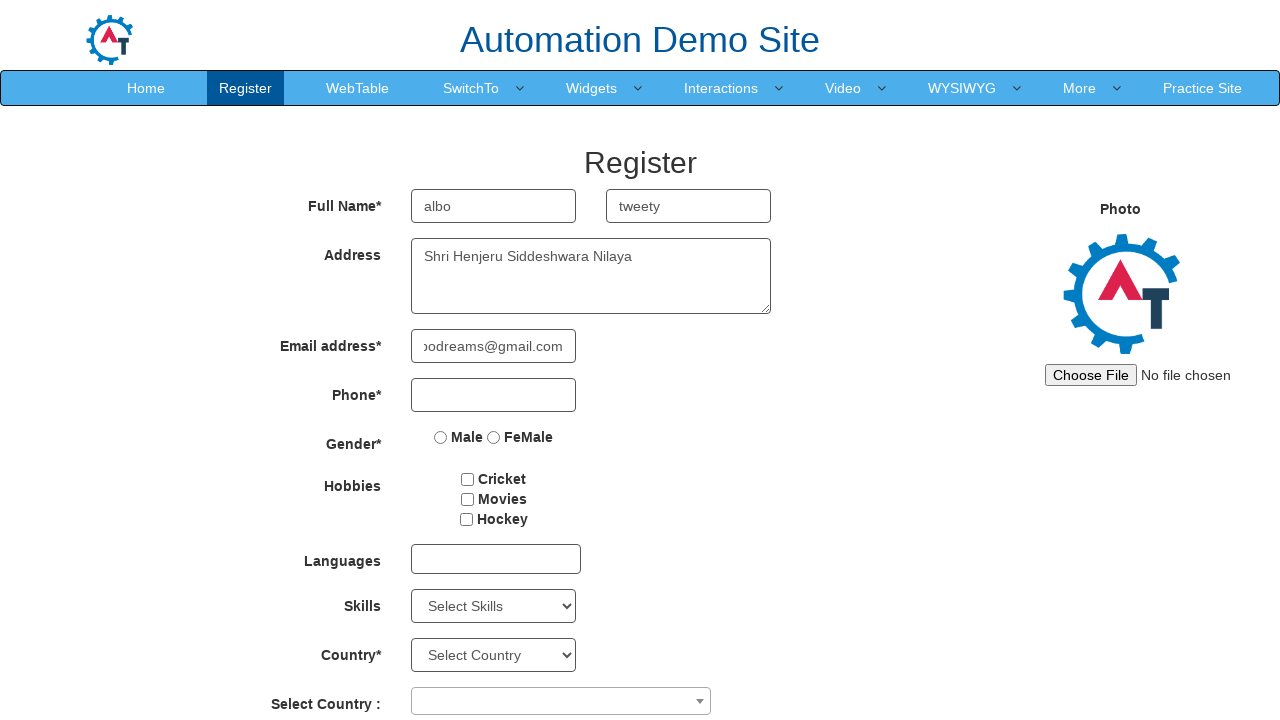

Filled phone field with '9879828888' on input[type='tel']
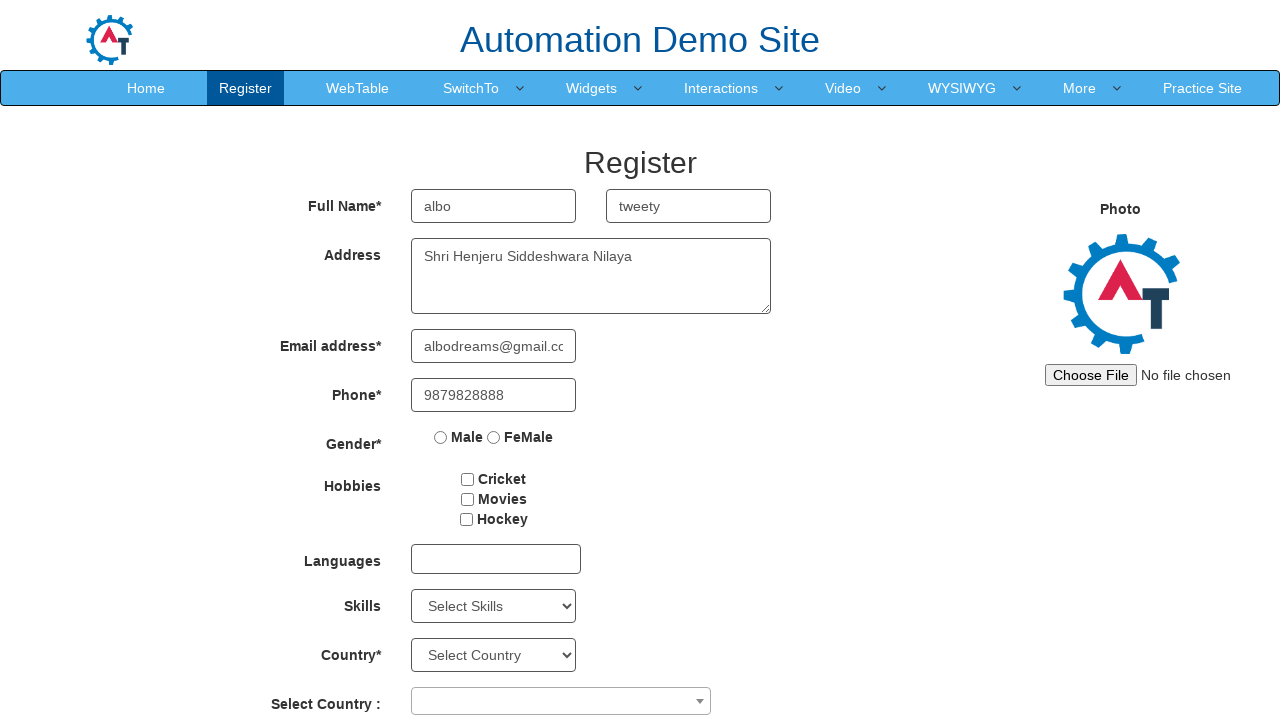

Selected Male gender radio button at (441, 437) on input[value="Male"]
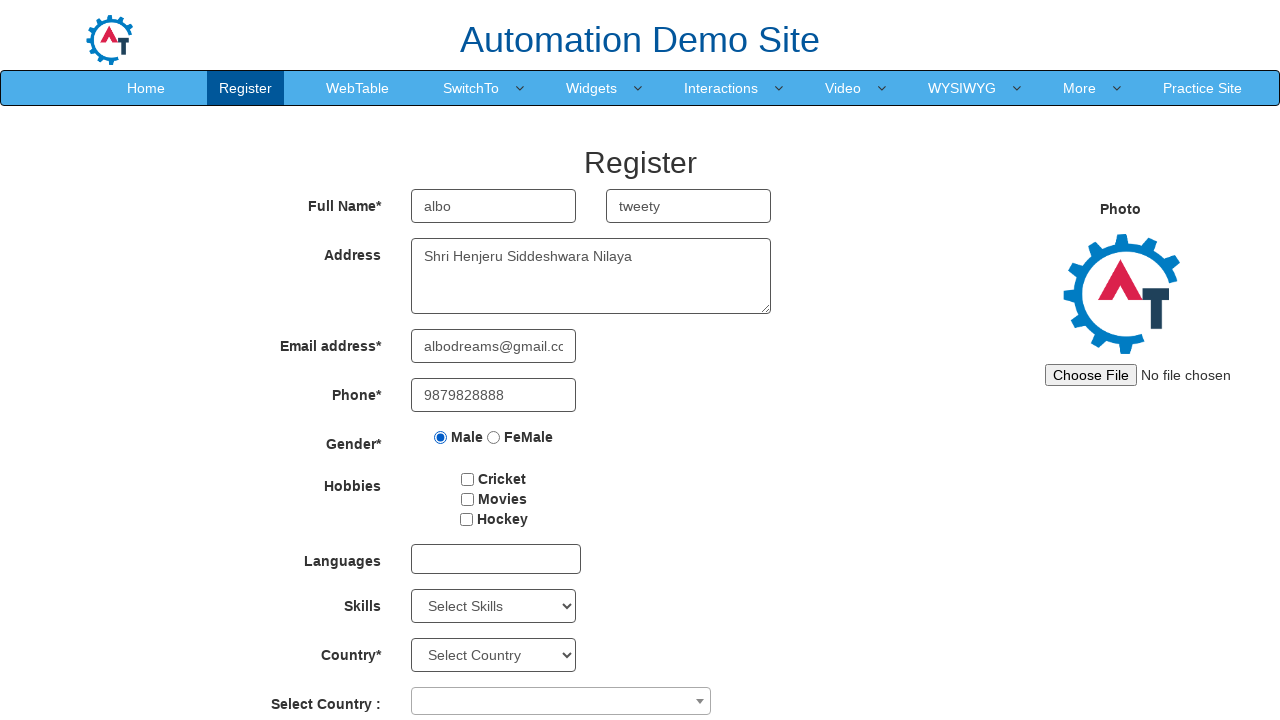

Selected Cricket hobby checkbox at (468, 479) on input[type="checkbox"][value="Cricket"]
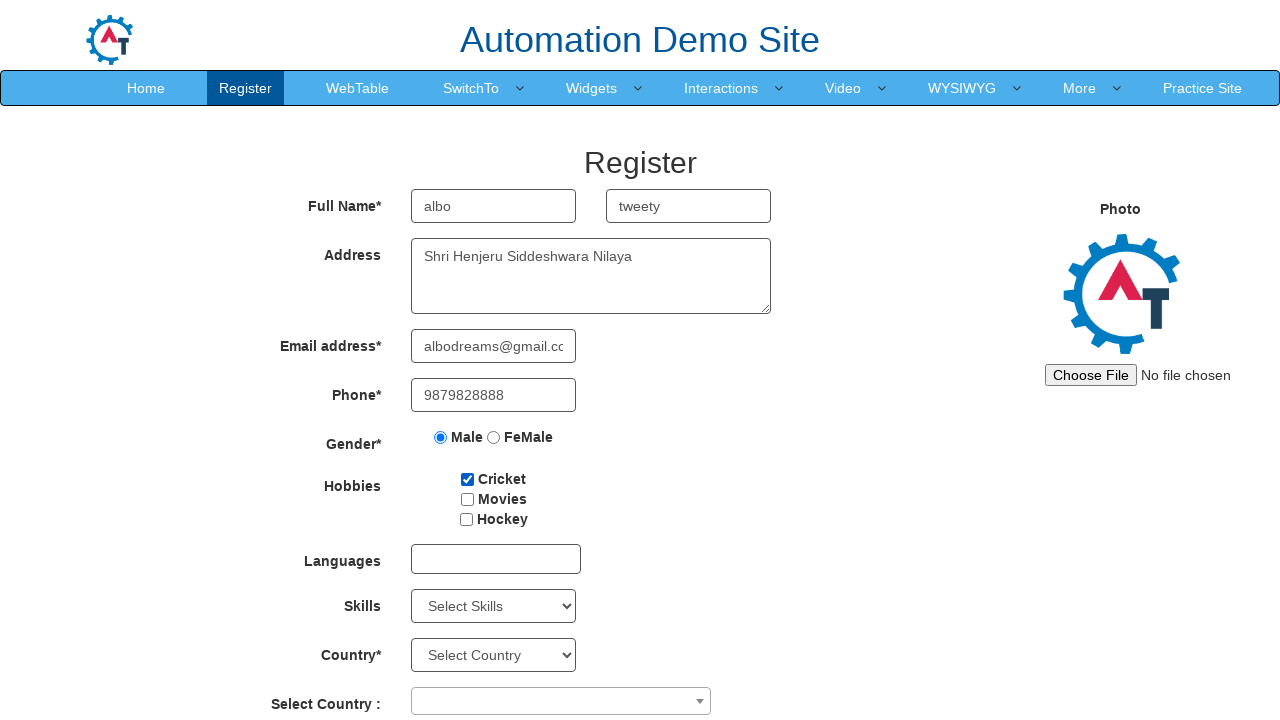

Selected Movies hobby checkbox at (467, 499) on input[type="checkbox"][value="Movies"]
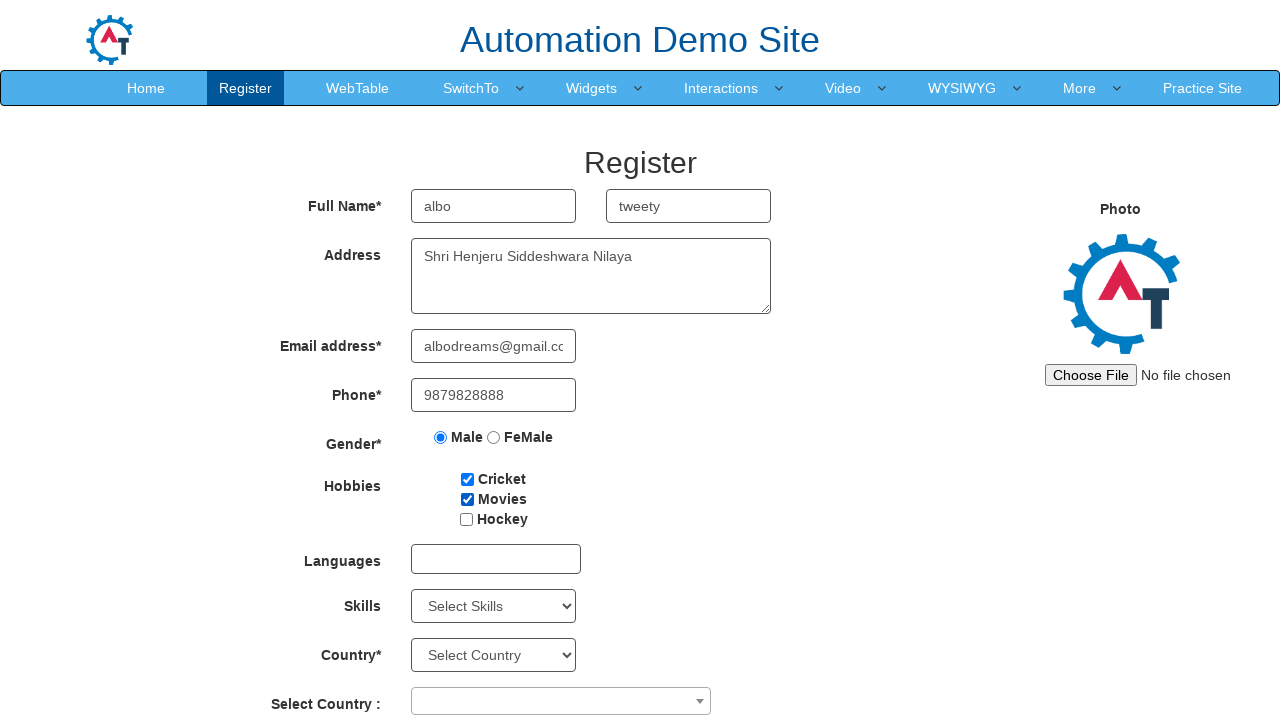

Selected Java from Skills dropdown on #Skills
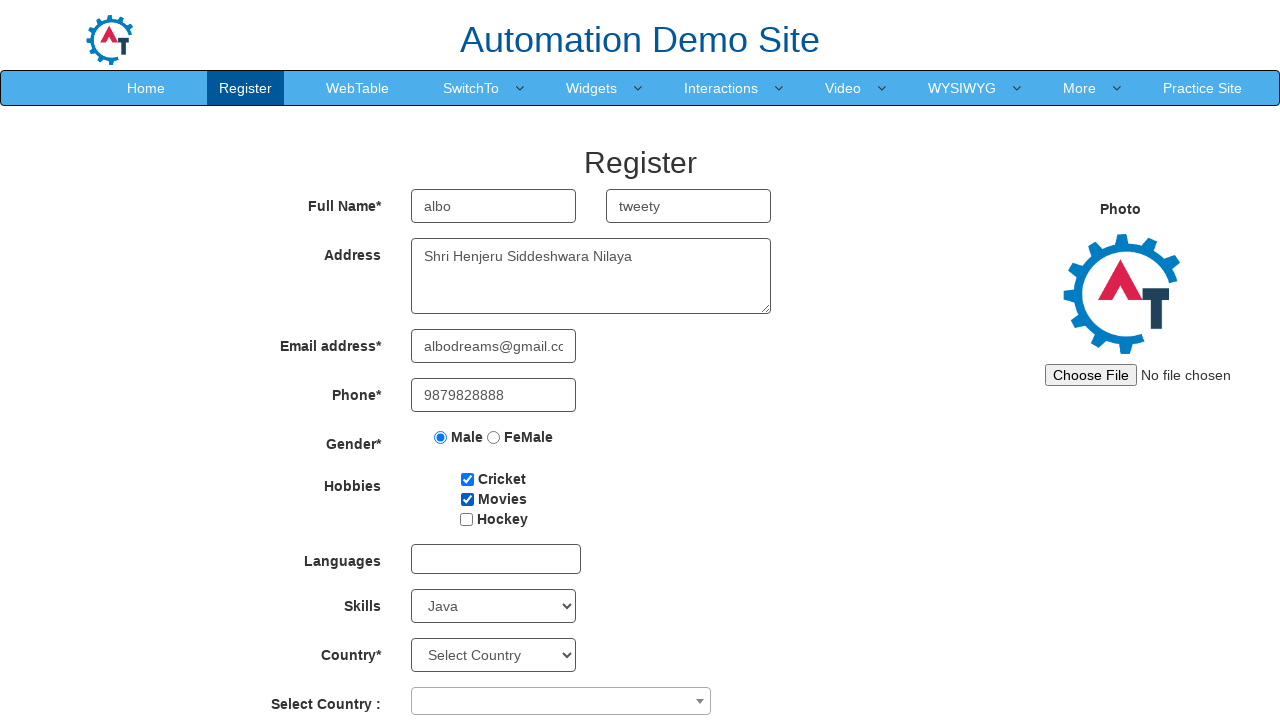

Clicked country selection dropdown at (561, 701) on .select2-selection
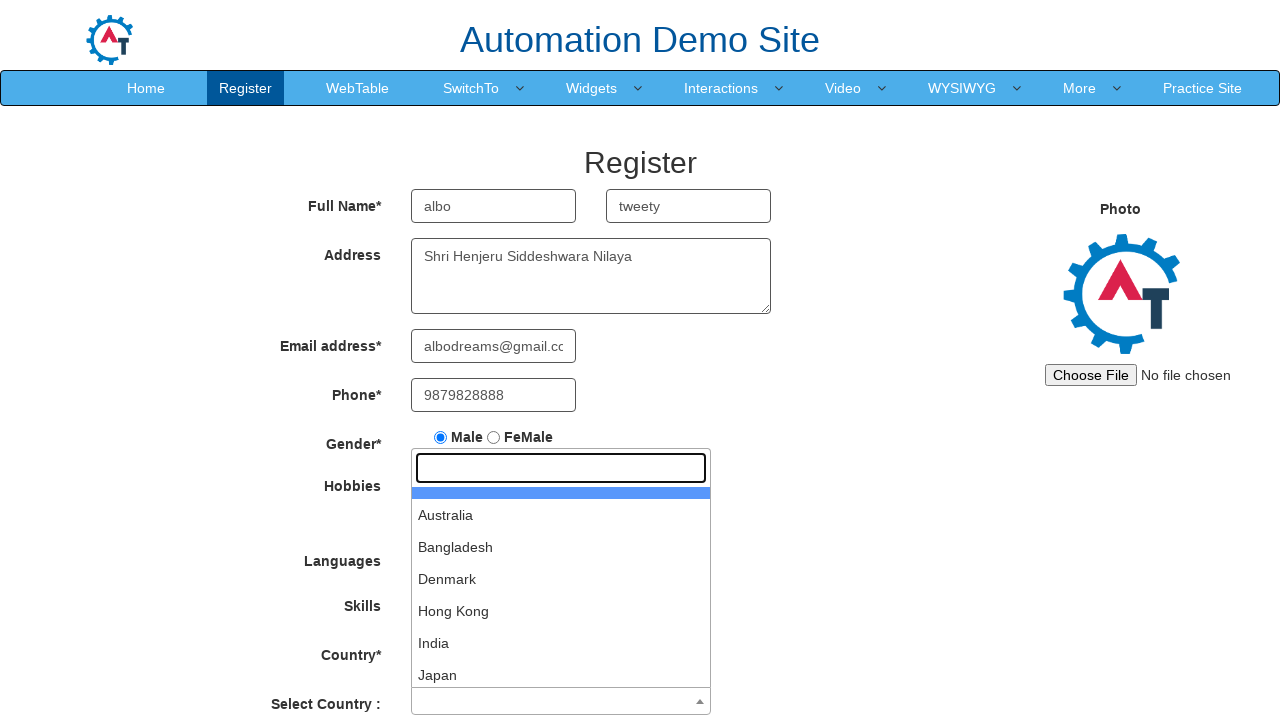

Typed 'ind' in country search field
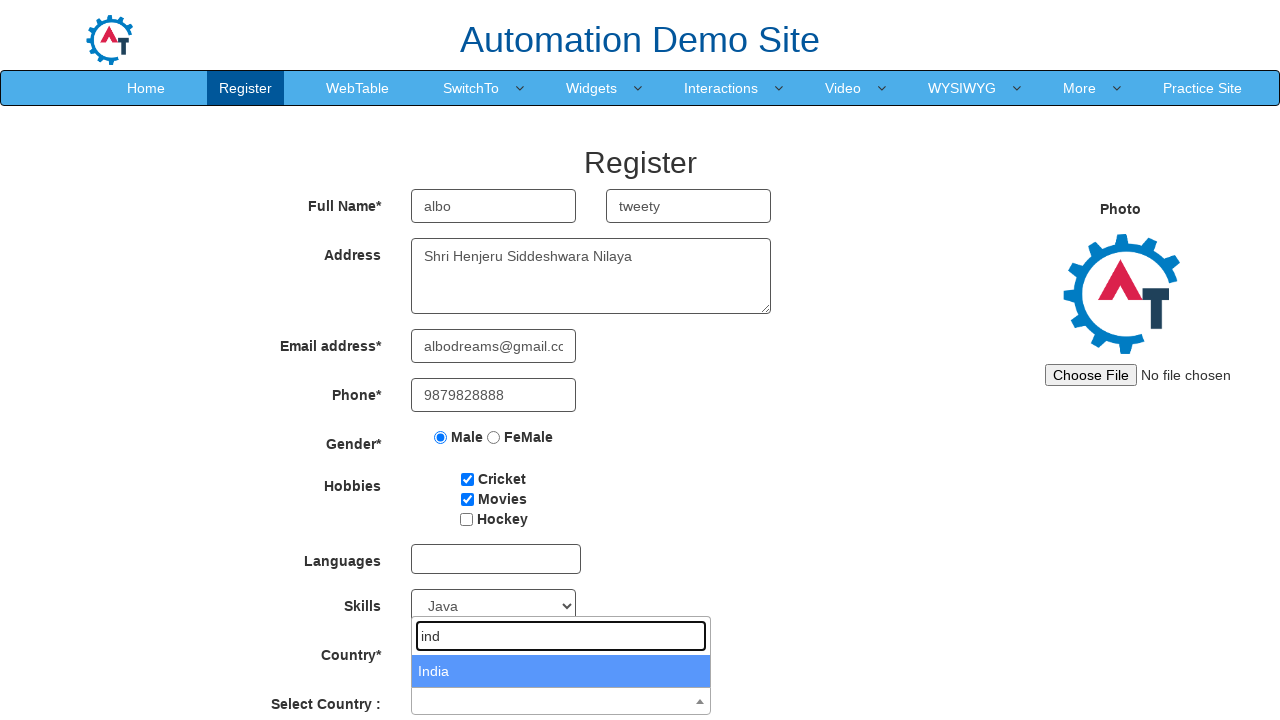

Country dropdown results loaded
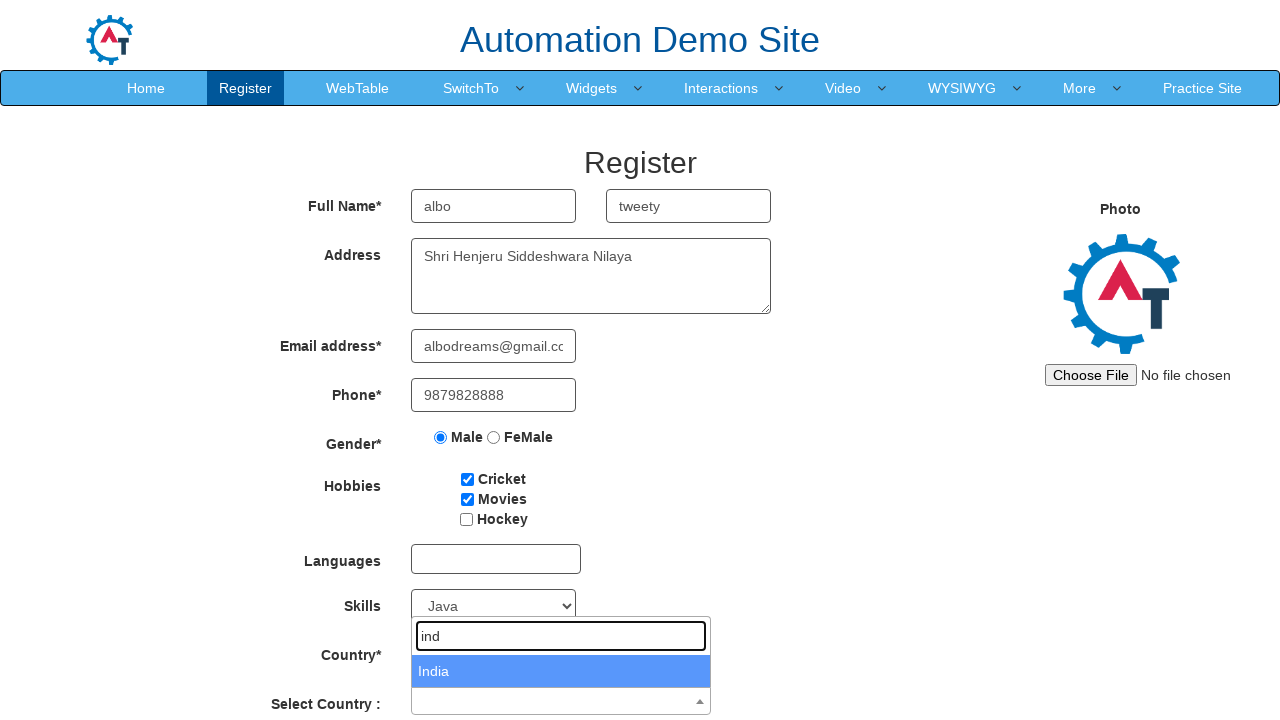

Selected India from country dropdown at (561, 671) on .select2-results >> li >> nth=0
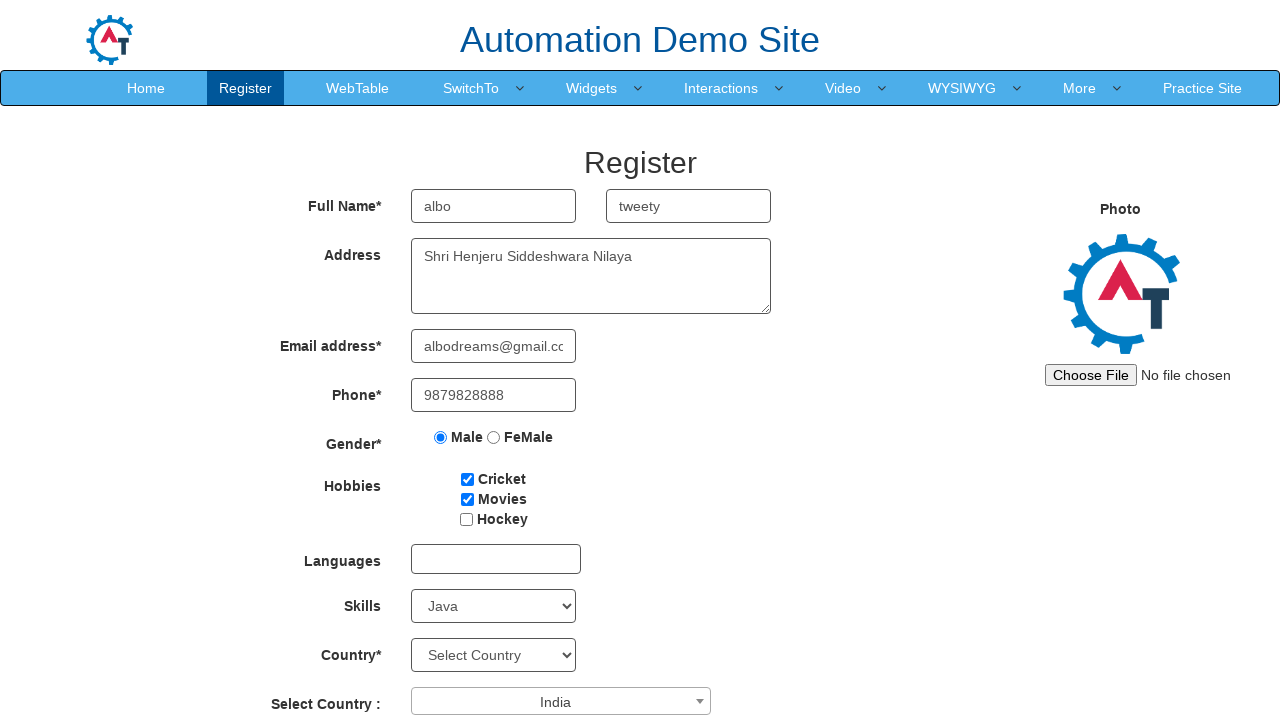

Selected year 1990 from date of birth dropdown on #yearbox
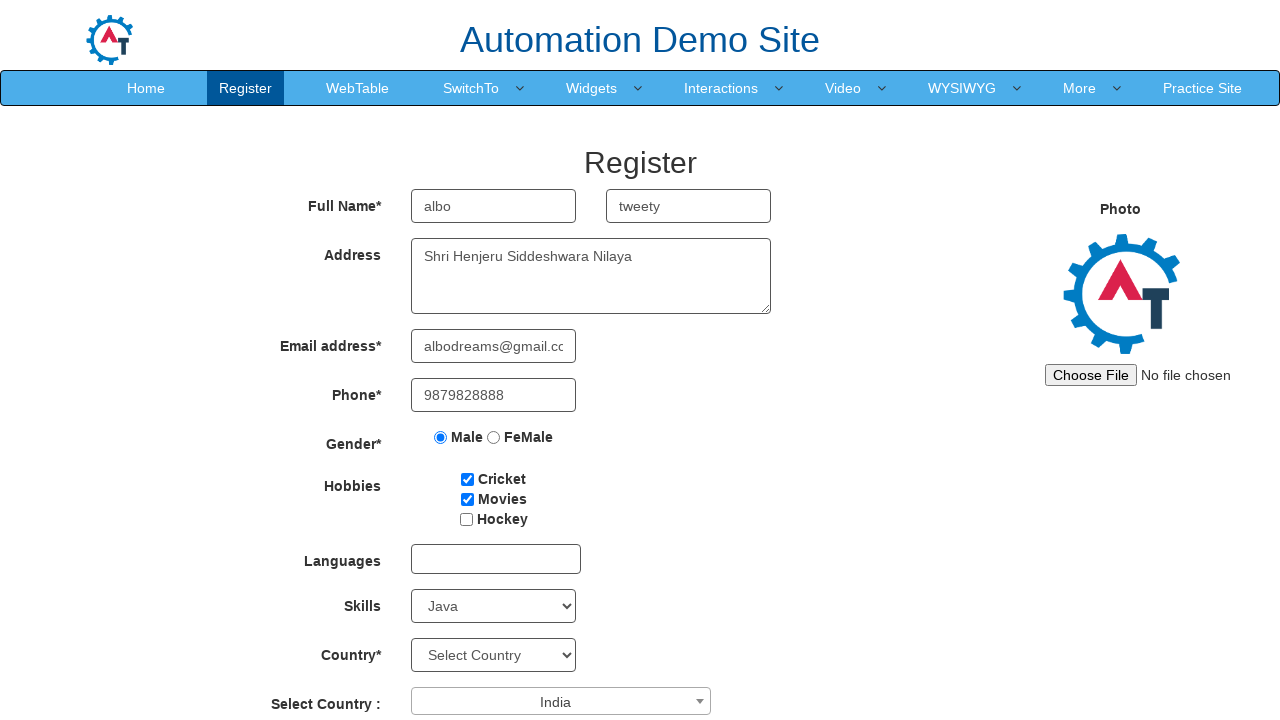

Selected February from month dropdown on select[placeholder="Month"]
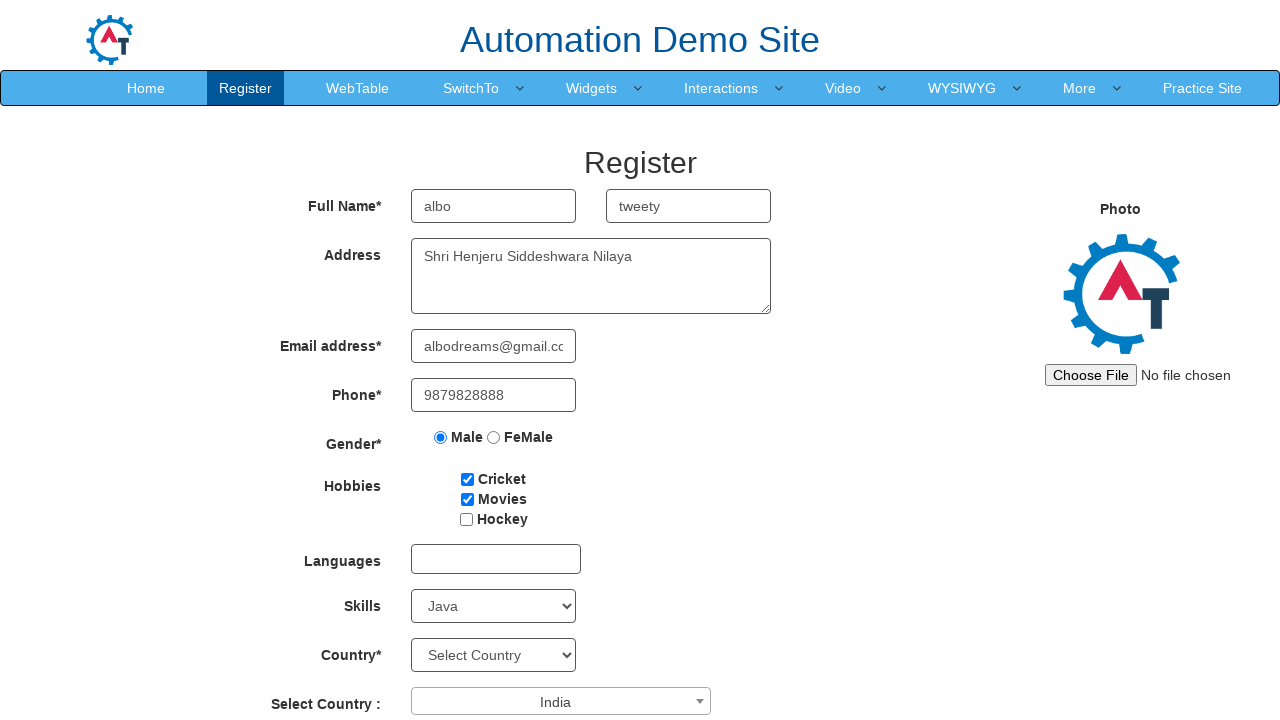

Selected 15 from day dropdown on #daybox
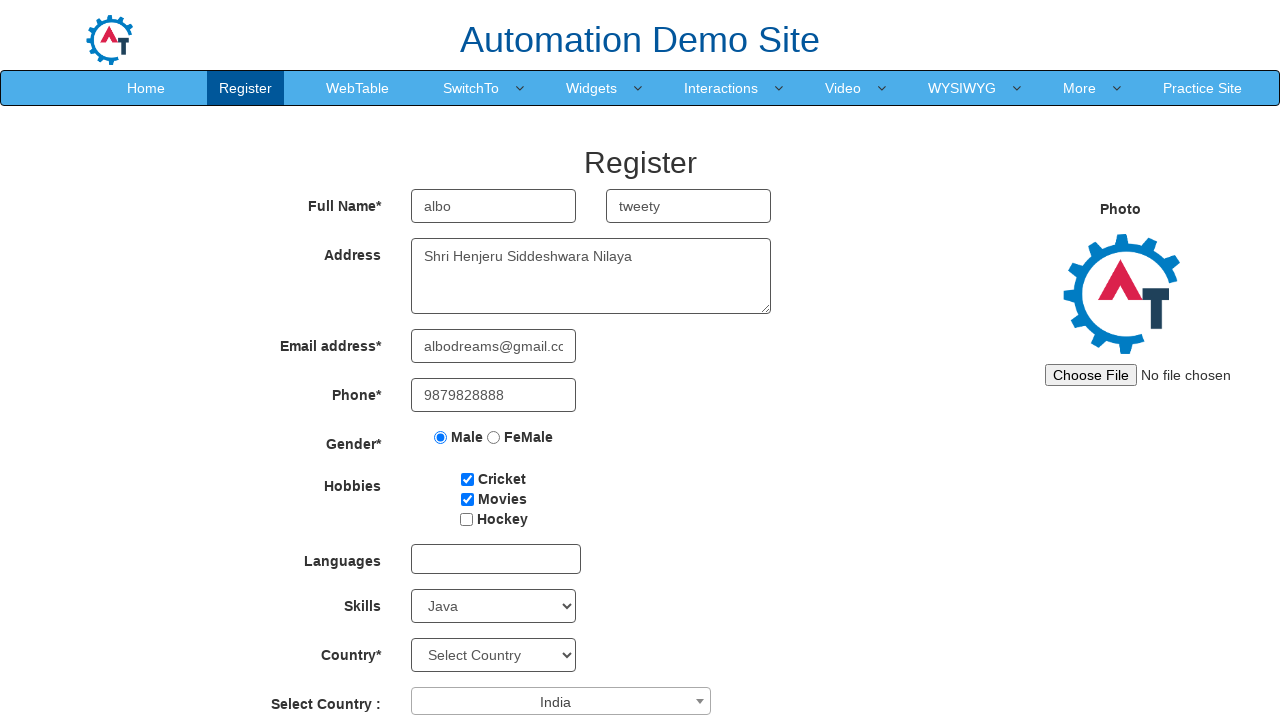

Filled first password field with 'Password123' on #firstpassword
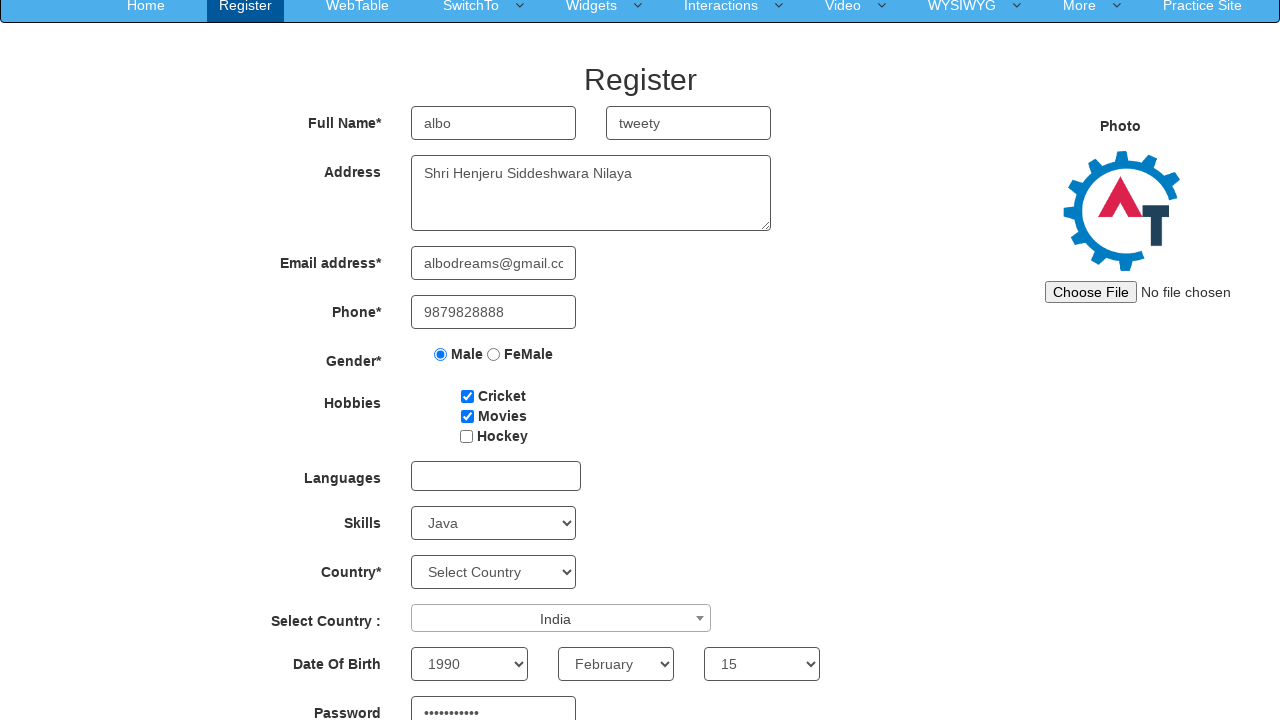

Filled confirm password field with 'Password123' on #secondpassword
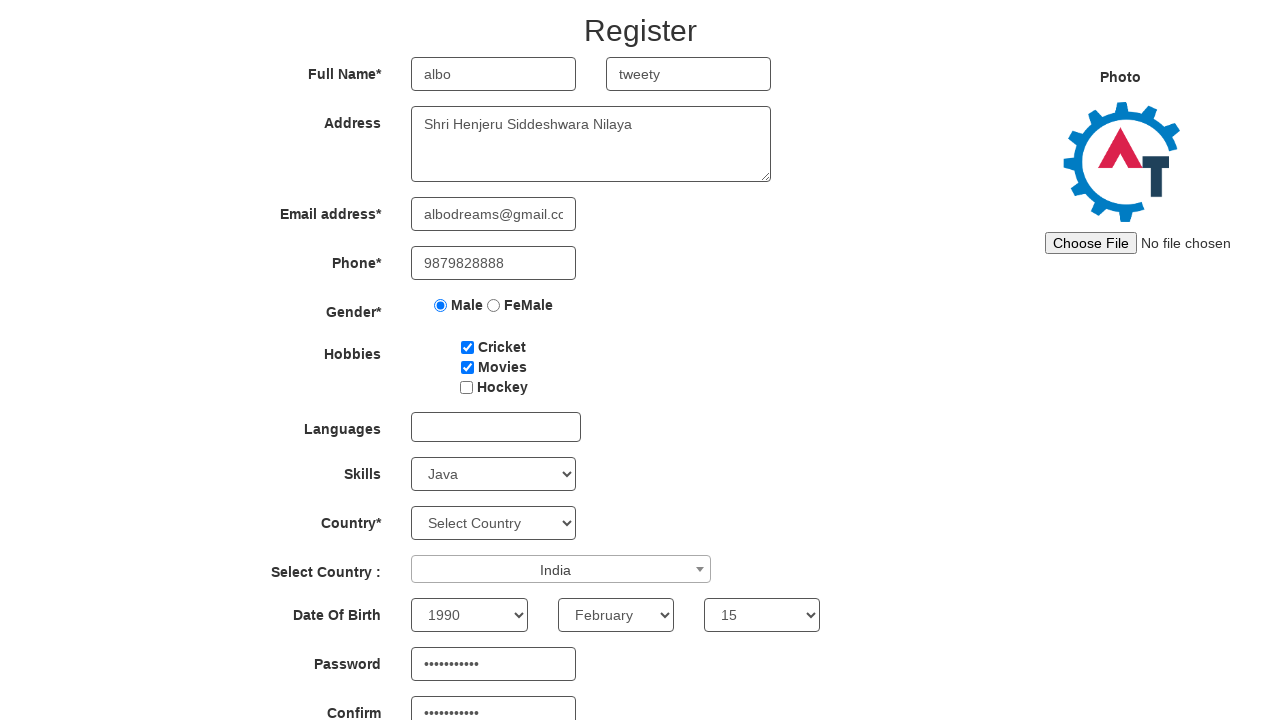

Verified First Name field value is 'albo'
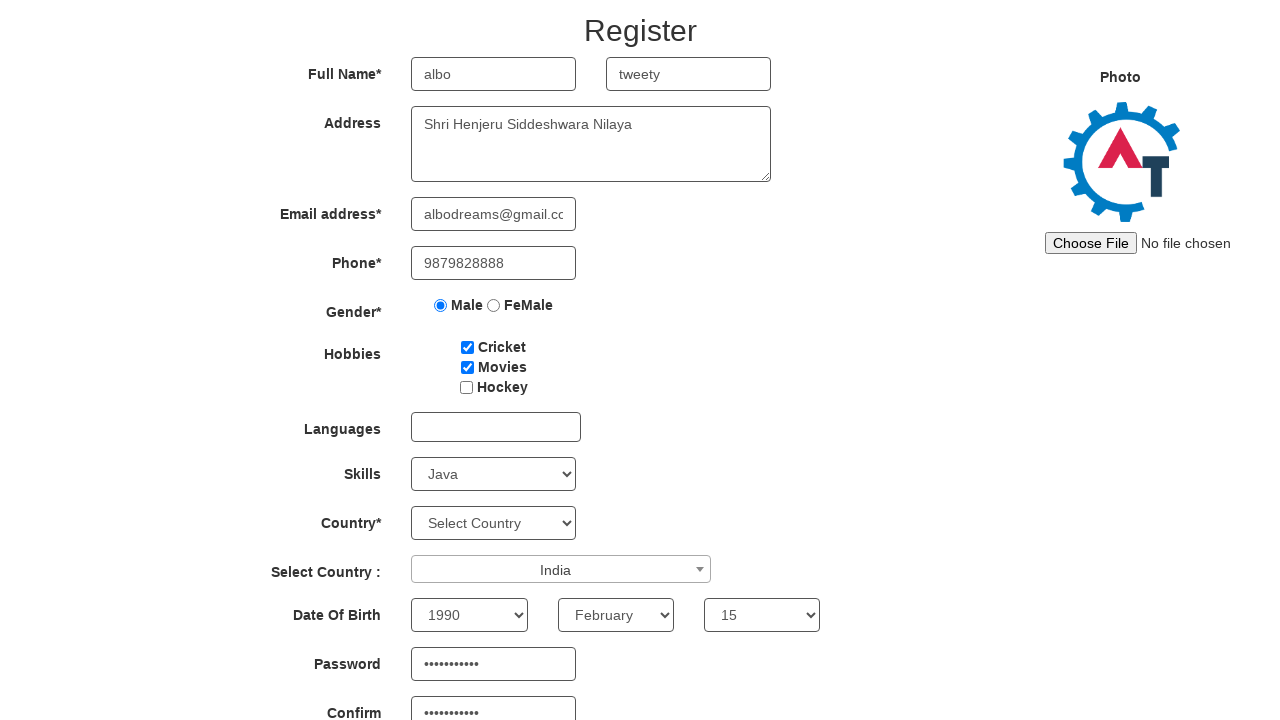

Verified Last Name field value is 'tweety'
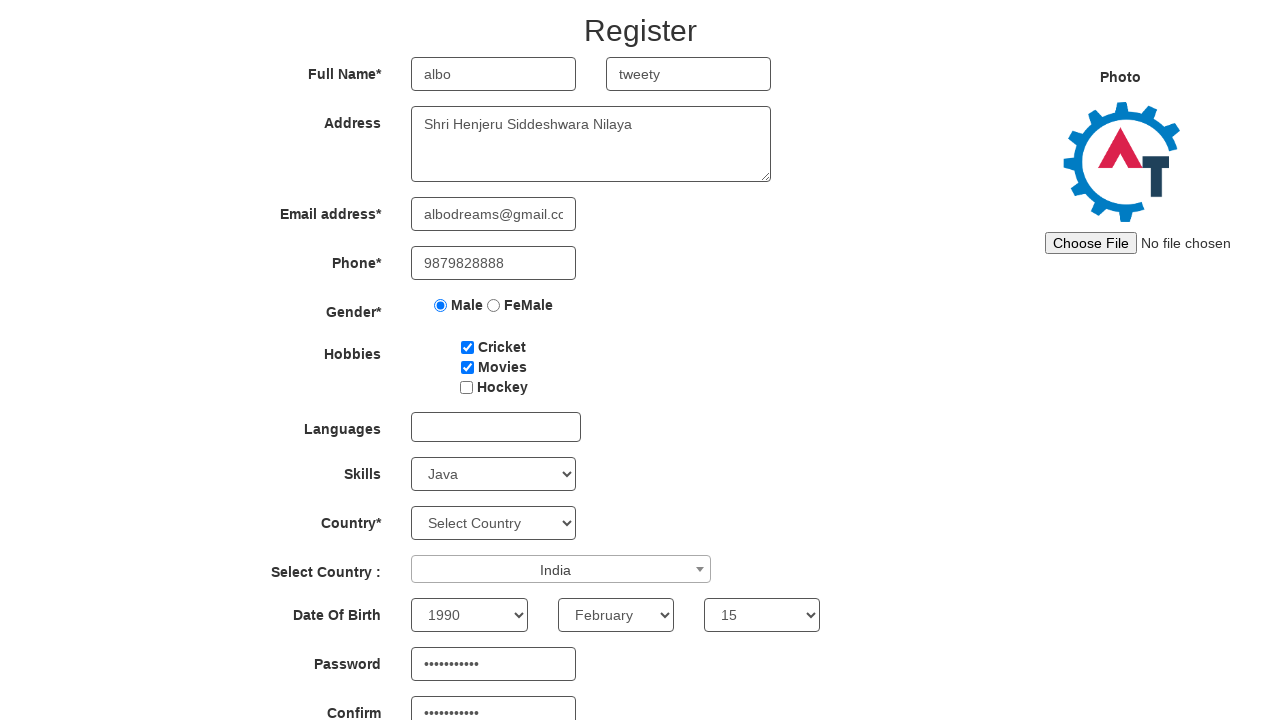

Verified email field value is 'albodreams@gmail.com'
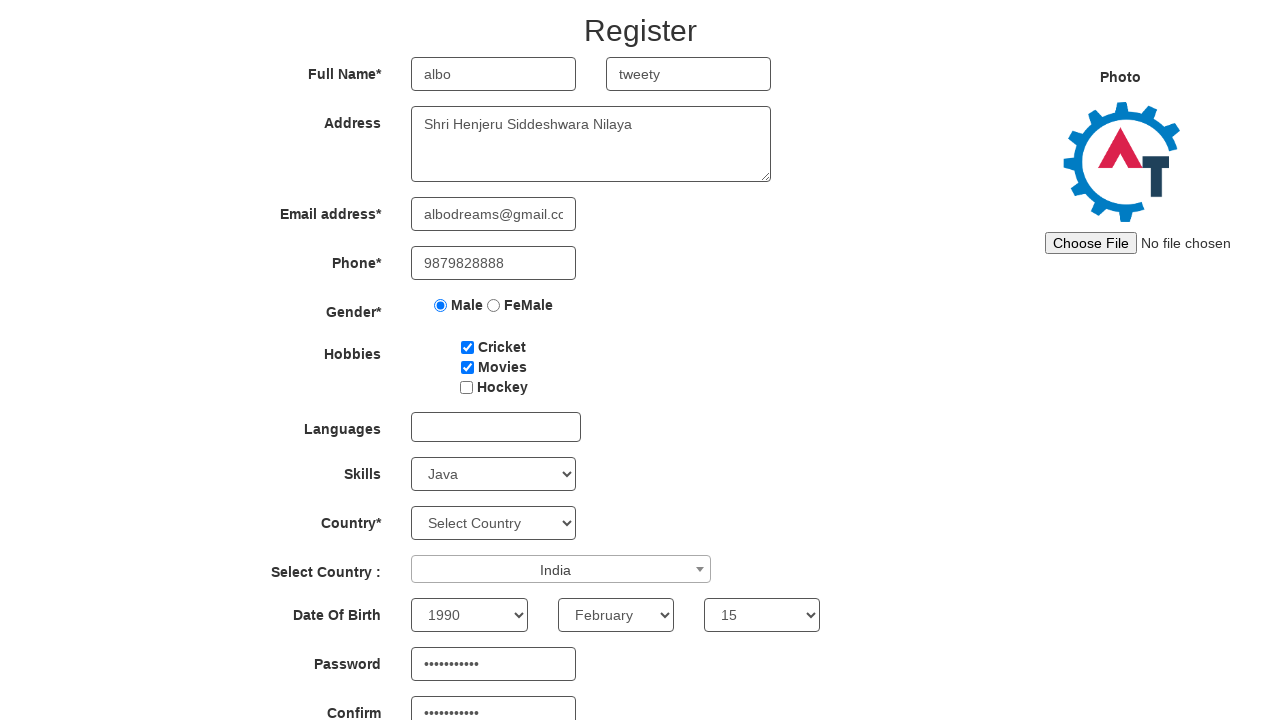

Verified phone field value is '9879828888'
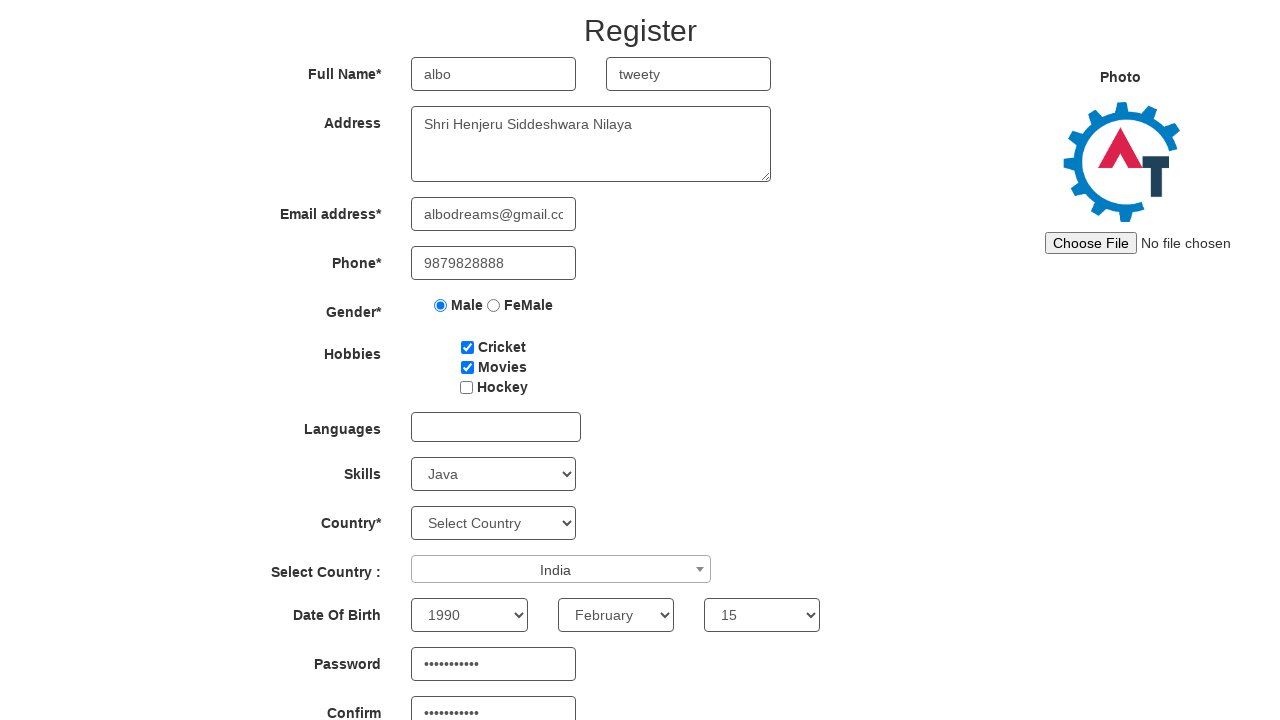

Verified first password field value is 'Password123'
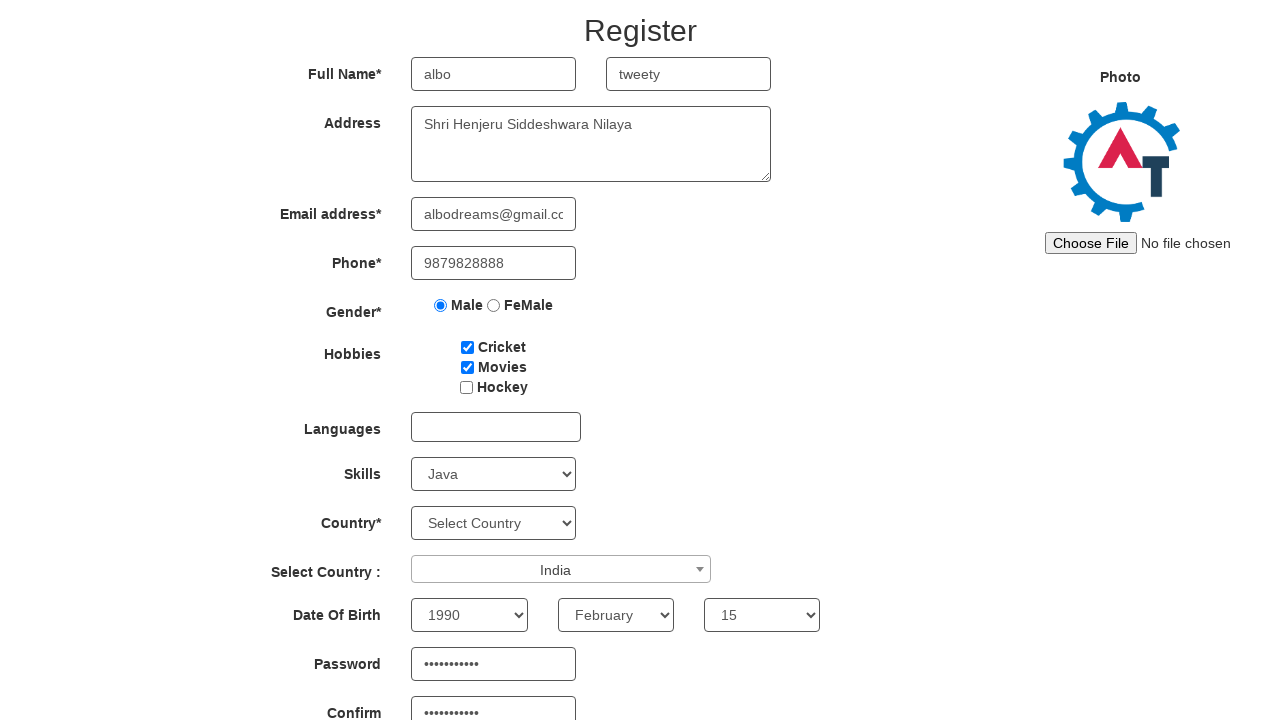

Verified confirm password field value is 'Password123'
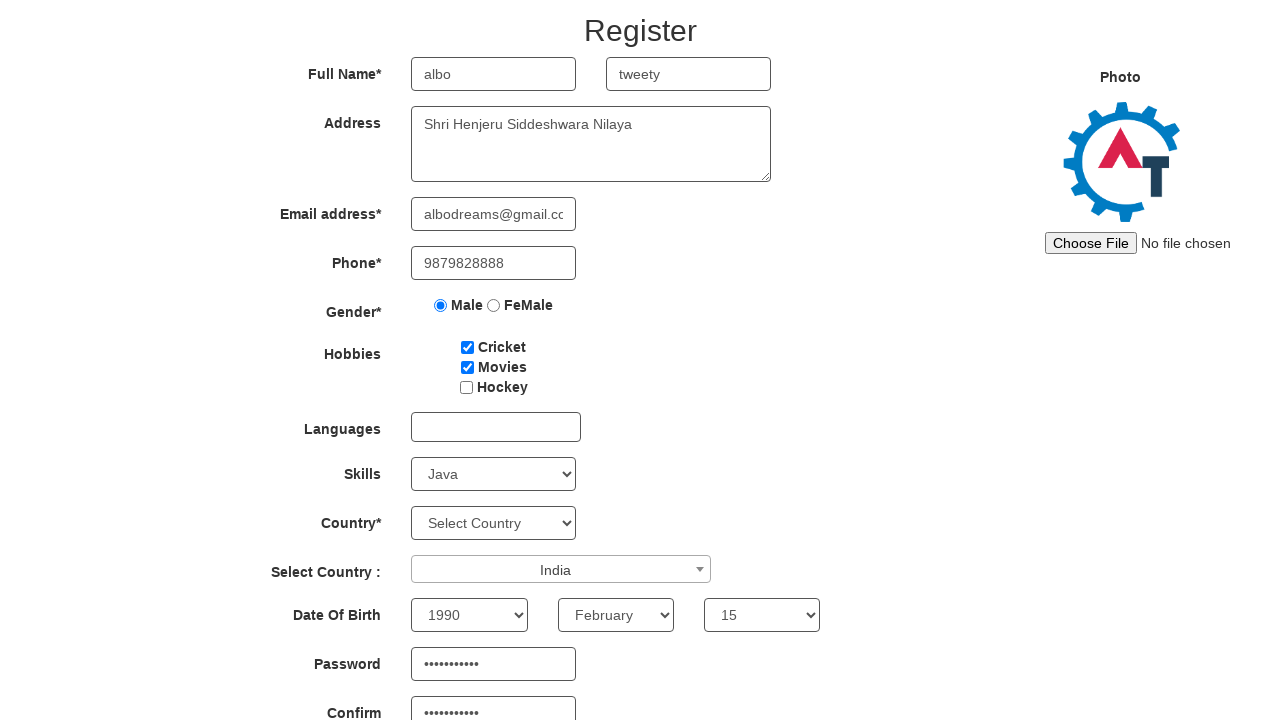

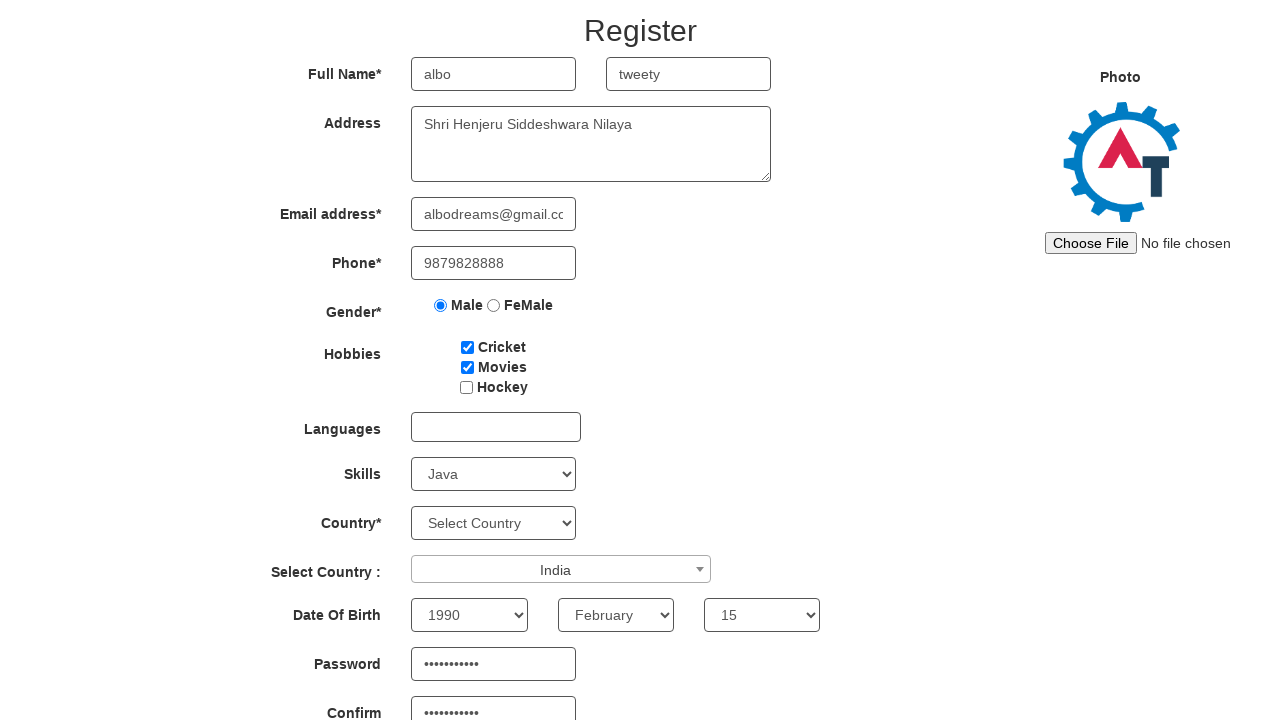